Tests product search functionality by searching for products and verifying search results are displayed correctly

Starting URL: https://crio-qkart-frontend-qa.vercel.app

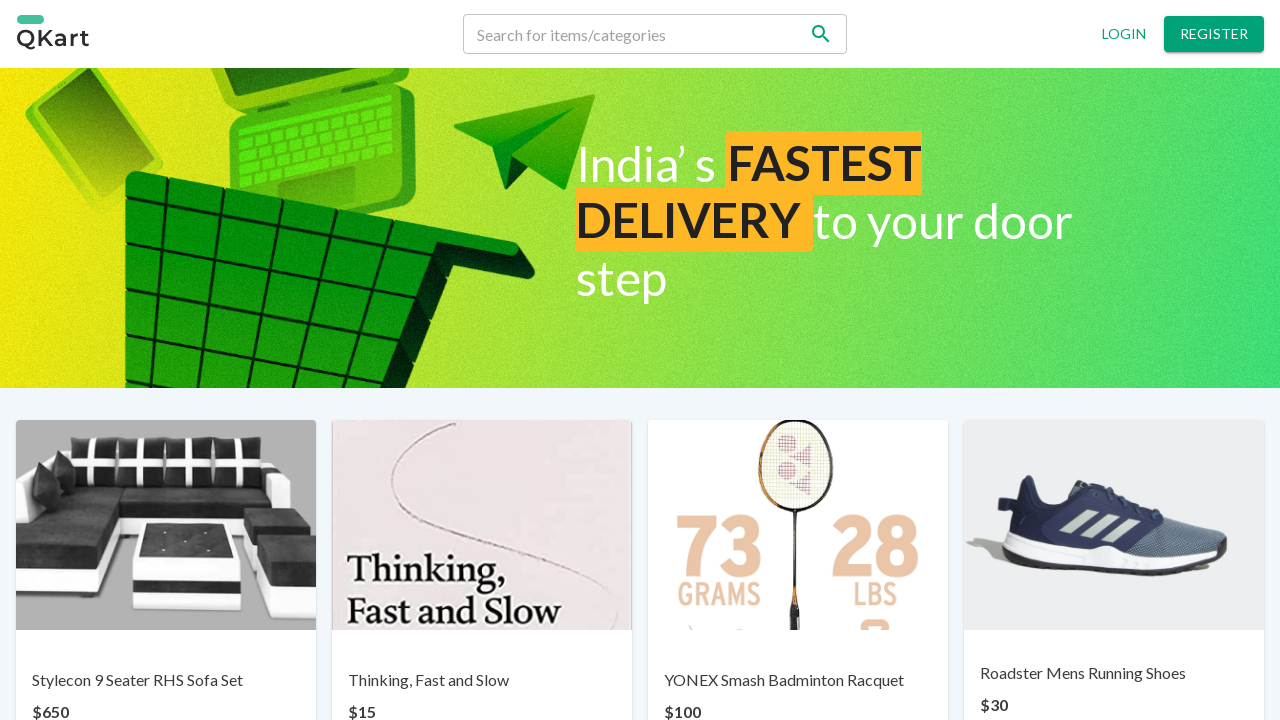

Filled search field with 'YONEX' on input[name='search']
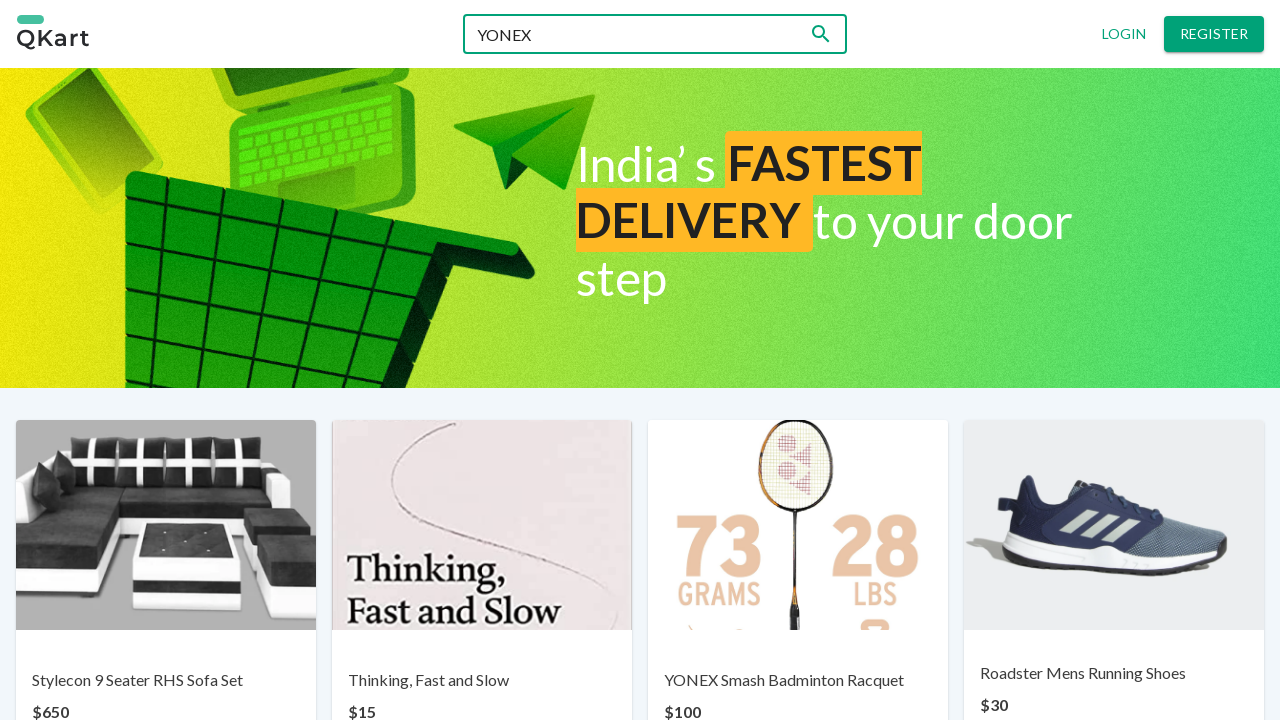

Pressed Enter to submit search for YONEX on input[name='search']
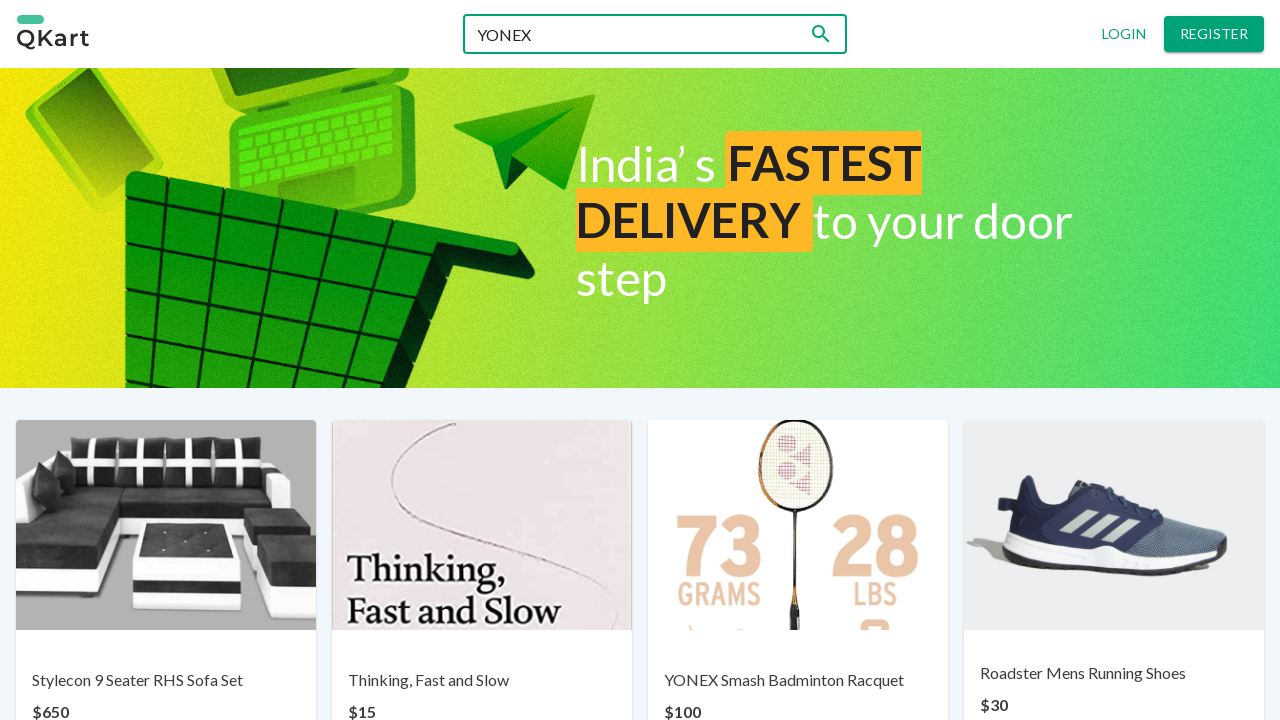

Search results loaded for YONEX
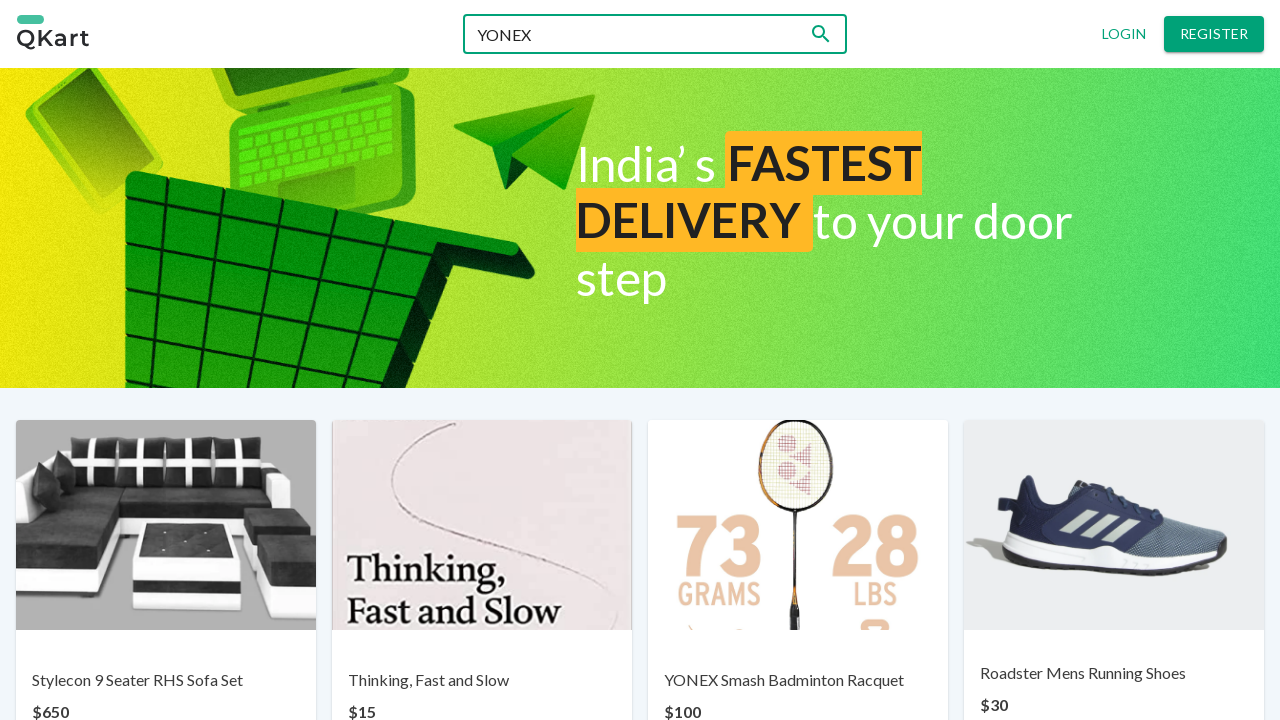

Filled search field with 'Gesundheit' on input[name='search']
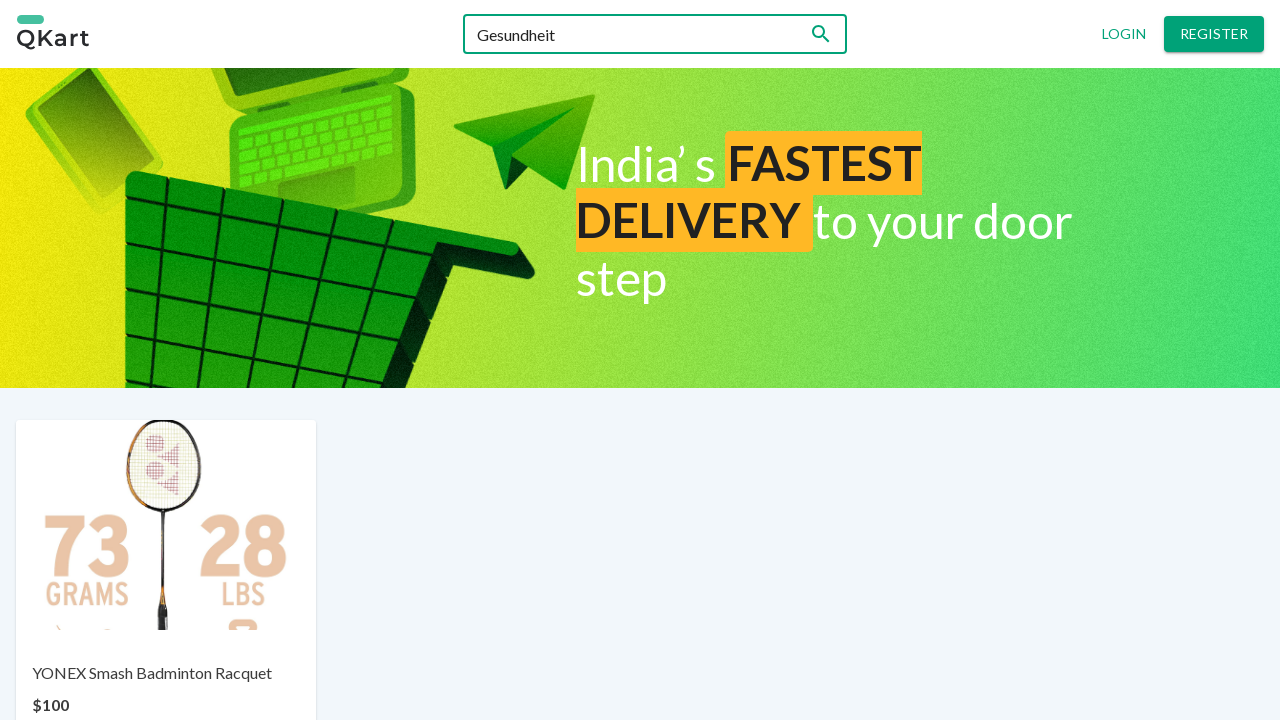

Pressed Enter to submit search for Gesundheit on input[name='search']
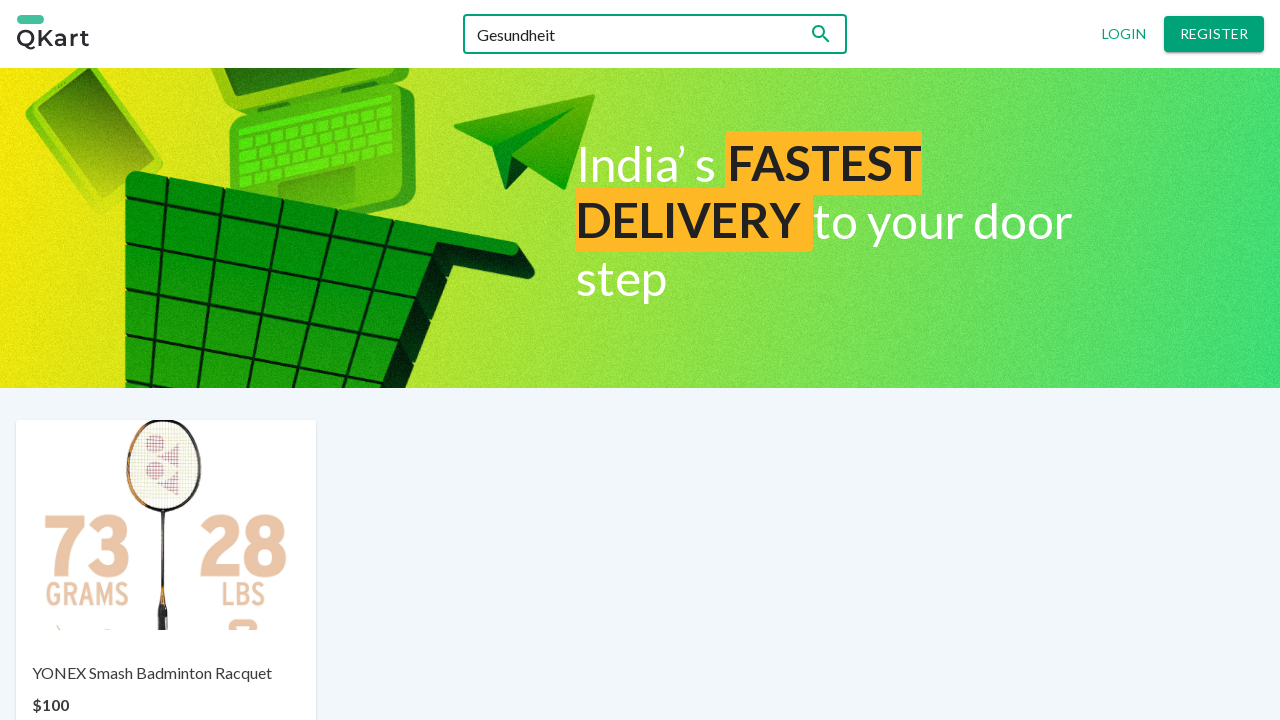

Verified 'No products found' message appears for invalid product search
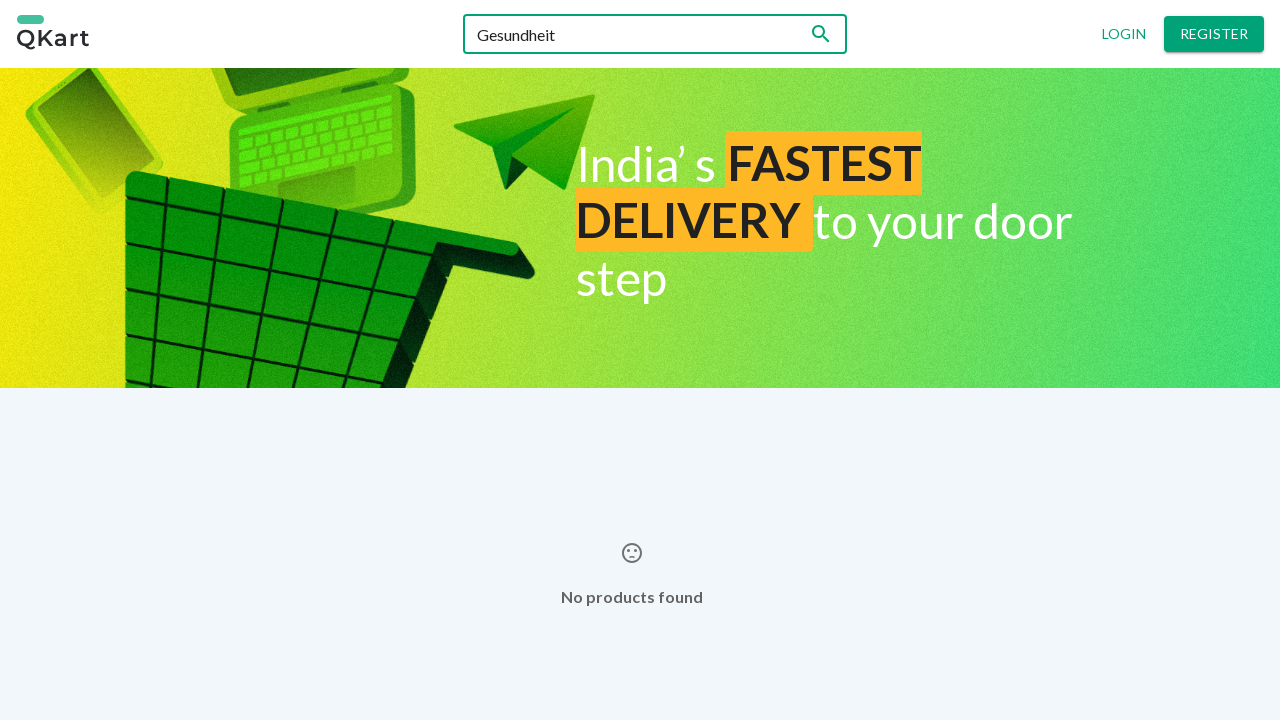

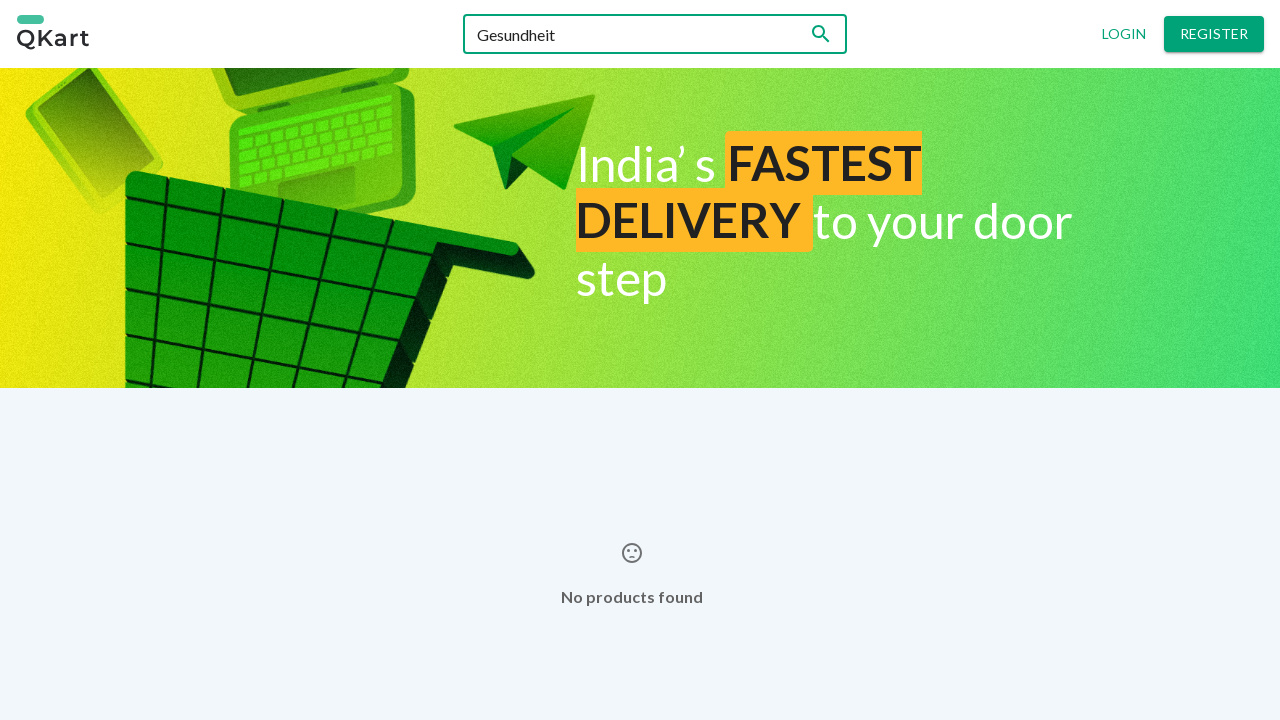